Tests locating multiple elements using CSS class selector and filling in the email field (second form-control element).

Starting URL: https://testautomationpractice.blogspot.com/?m=1

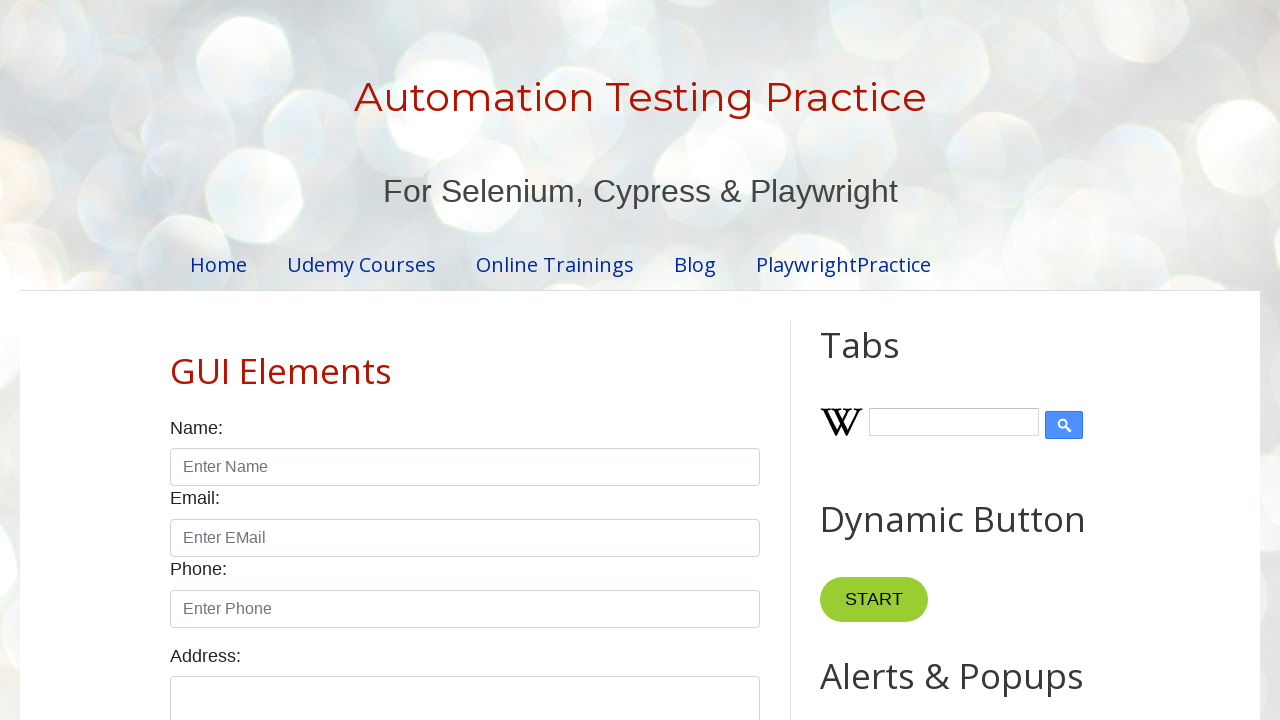

Navigated to test automation practice website
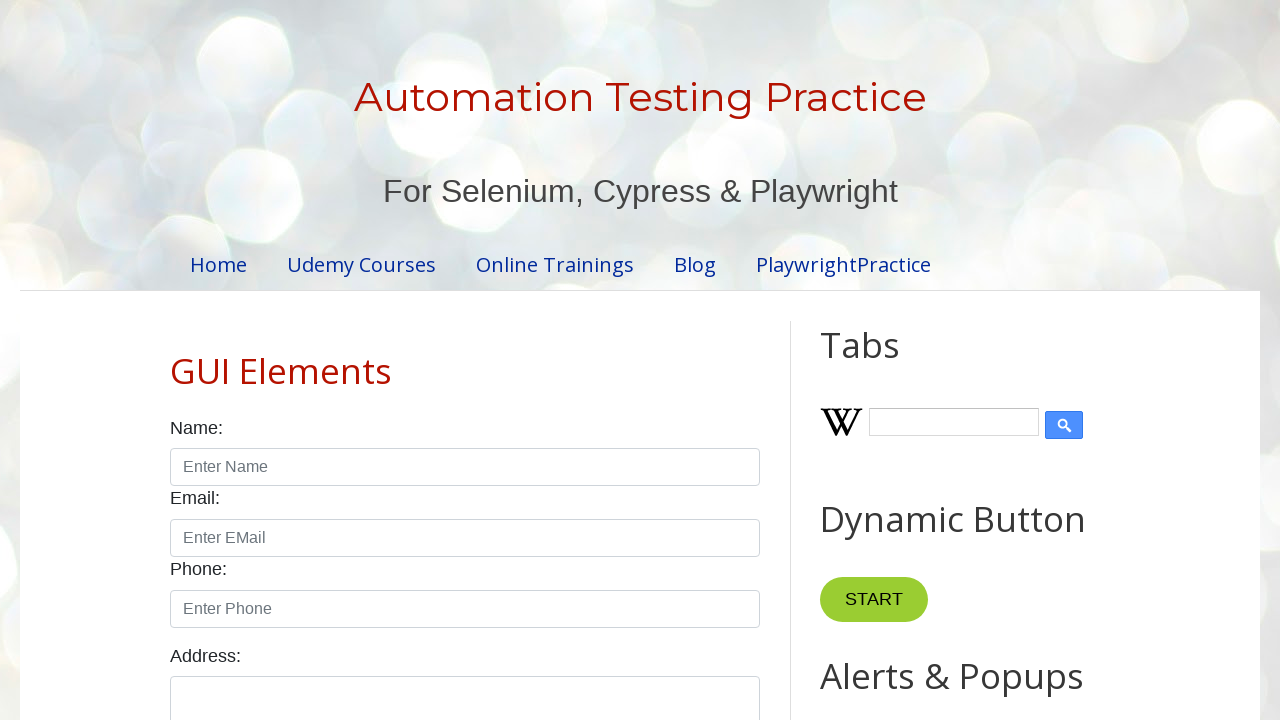

Located multiple elements using CSS class selector '.form-control' and filled second form-control element (email field) with 'jackrobert@gmail.com' on .form-control >> nth=1
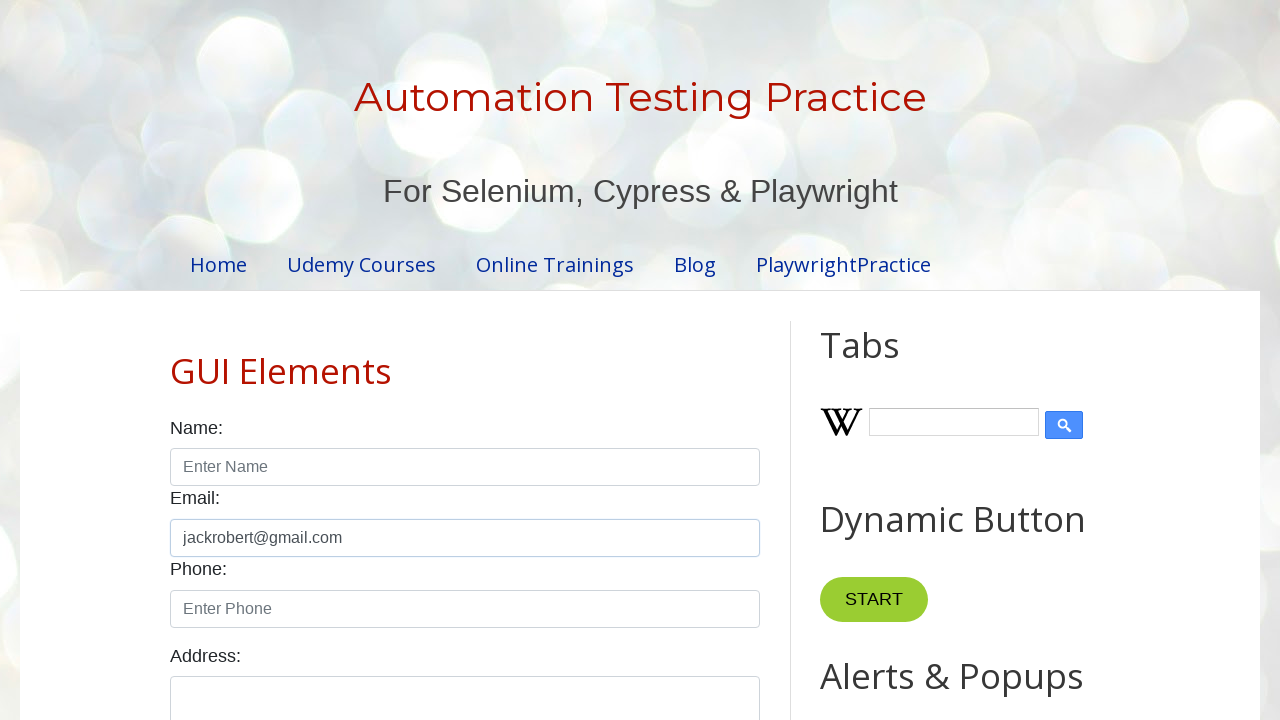

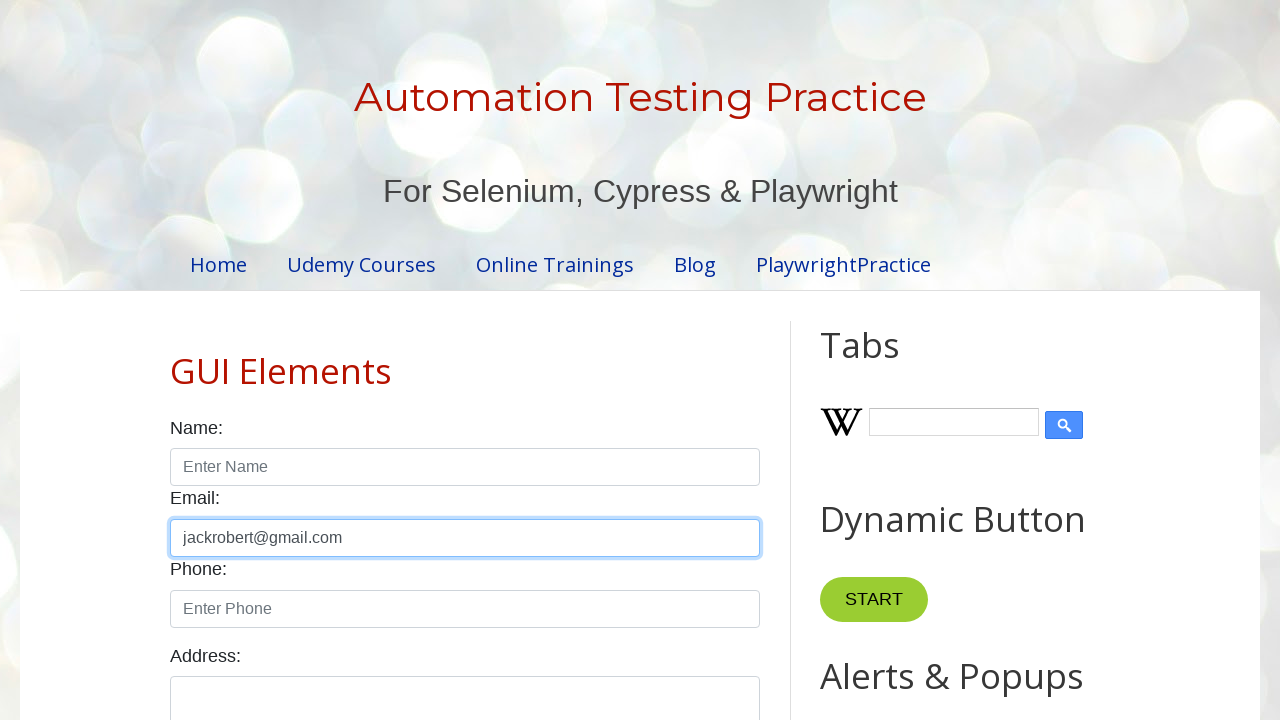